Performs a search on DuckDuckGo for the term "車" (car in Japanese) by entering the query and submitting the search form

Starting URL: https://duckduckgo.com/

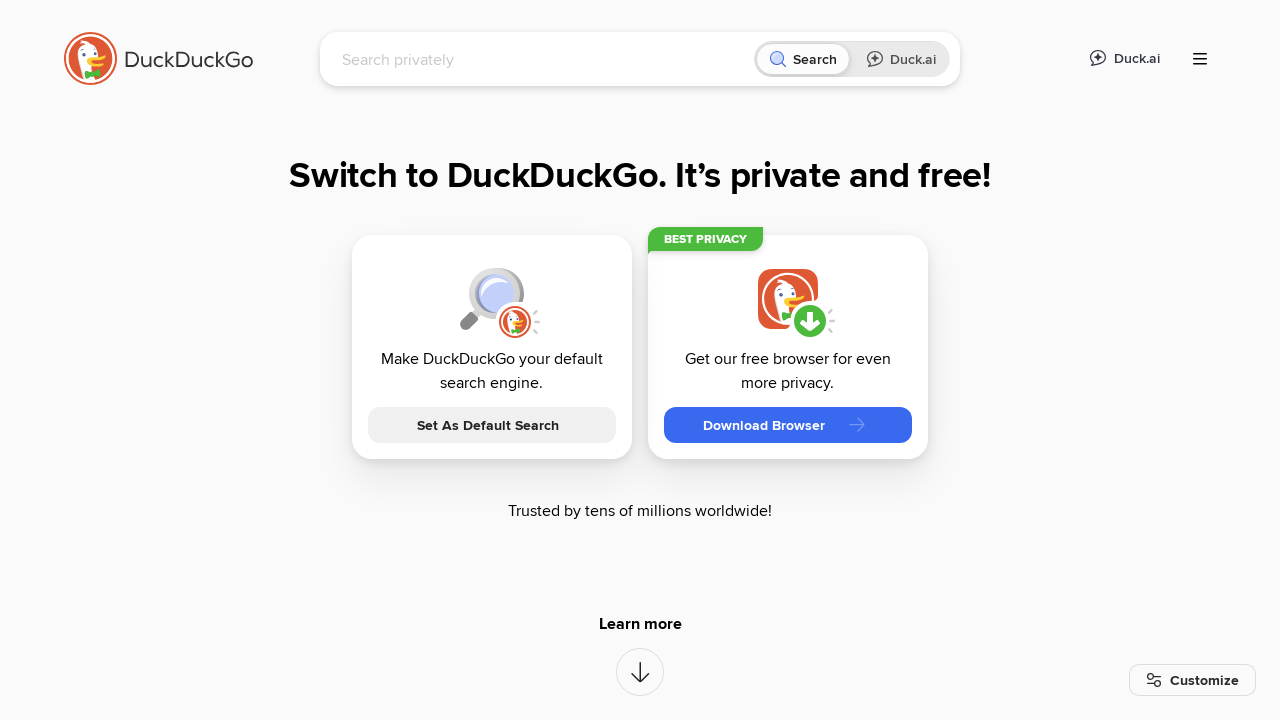

Filled search field with '車' (car in Japanese) on input[name='q']
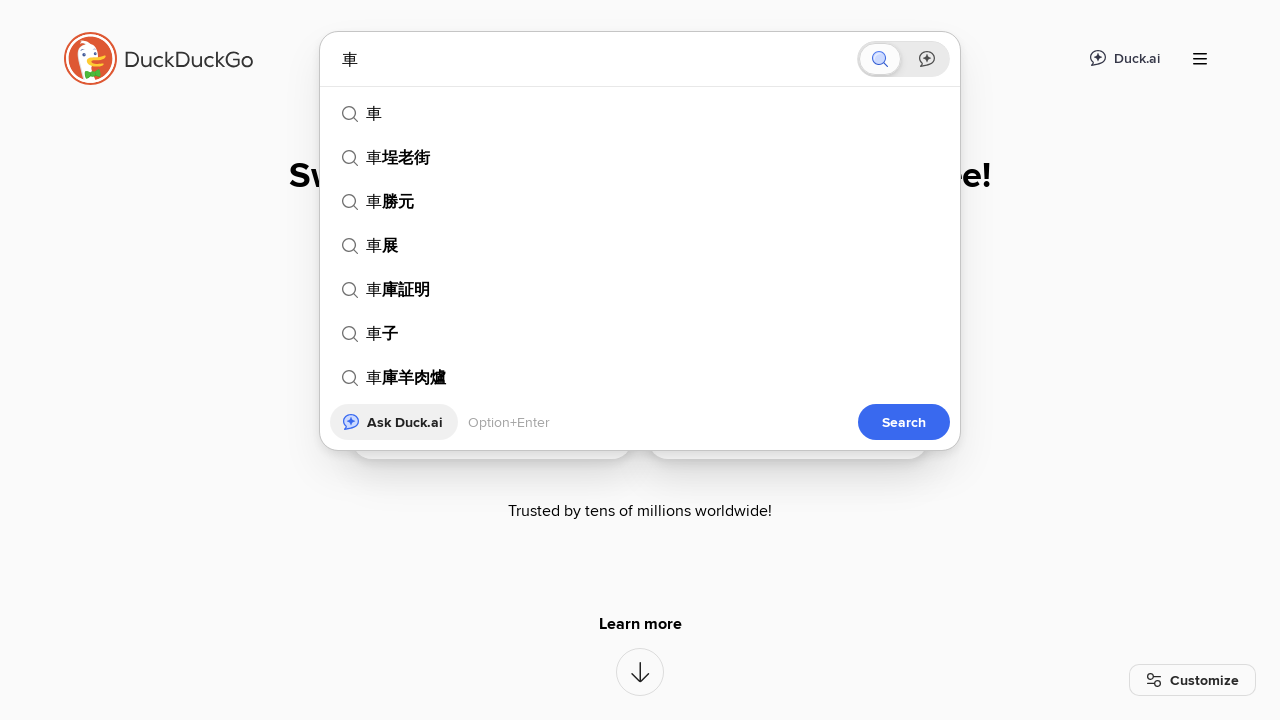

Pressed Enter to submit the search form on input[name='q']
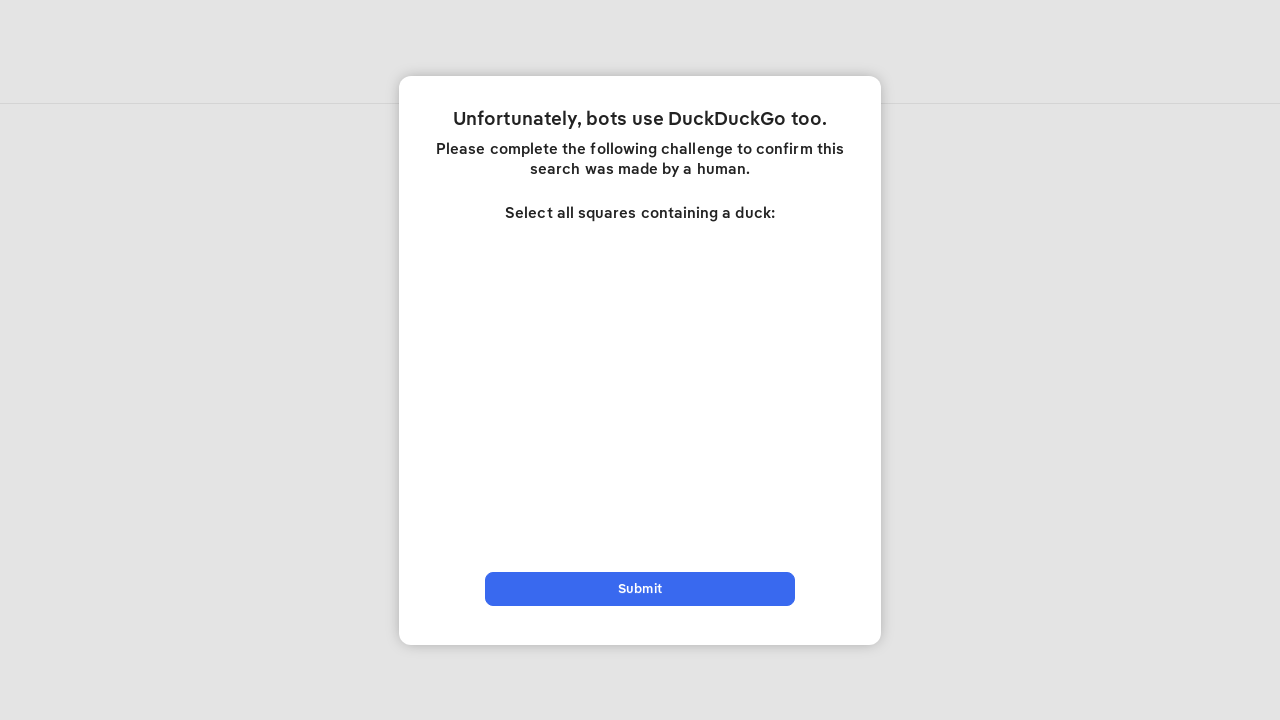

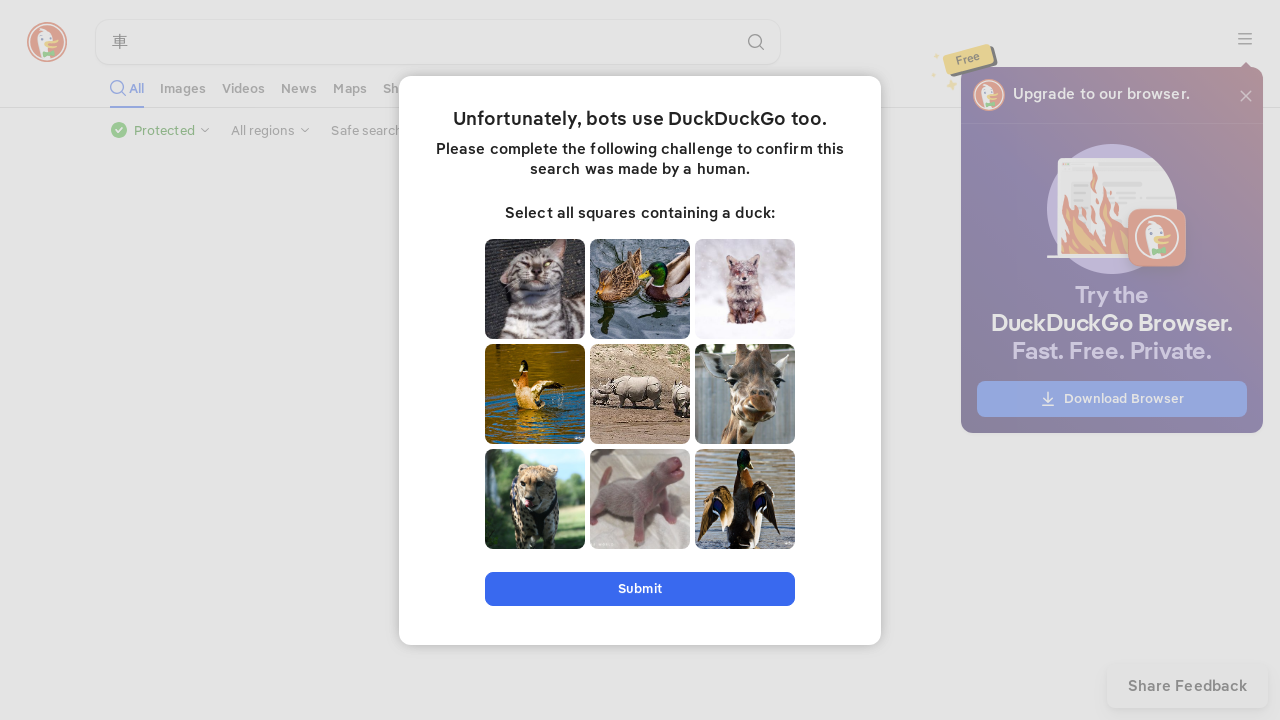